Fills a sample form on the Selenium demo site with city and zip code information

Starting URL: https://www.selenium.dev/selenium/web/web-form.html

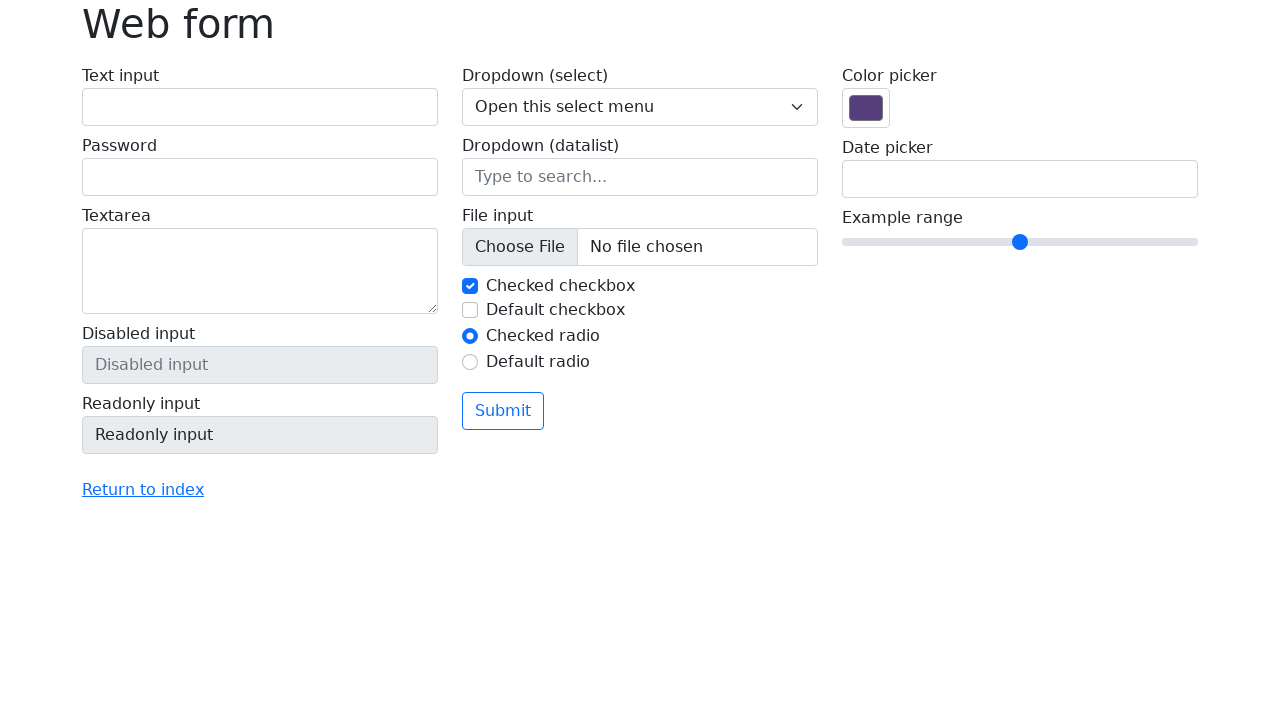

Filled city field with 'San Francisco' on input[name="my-text"]
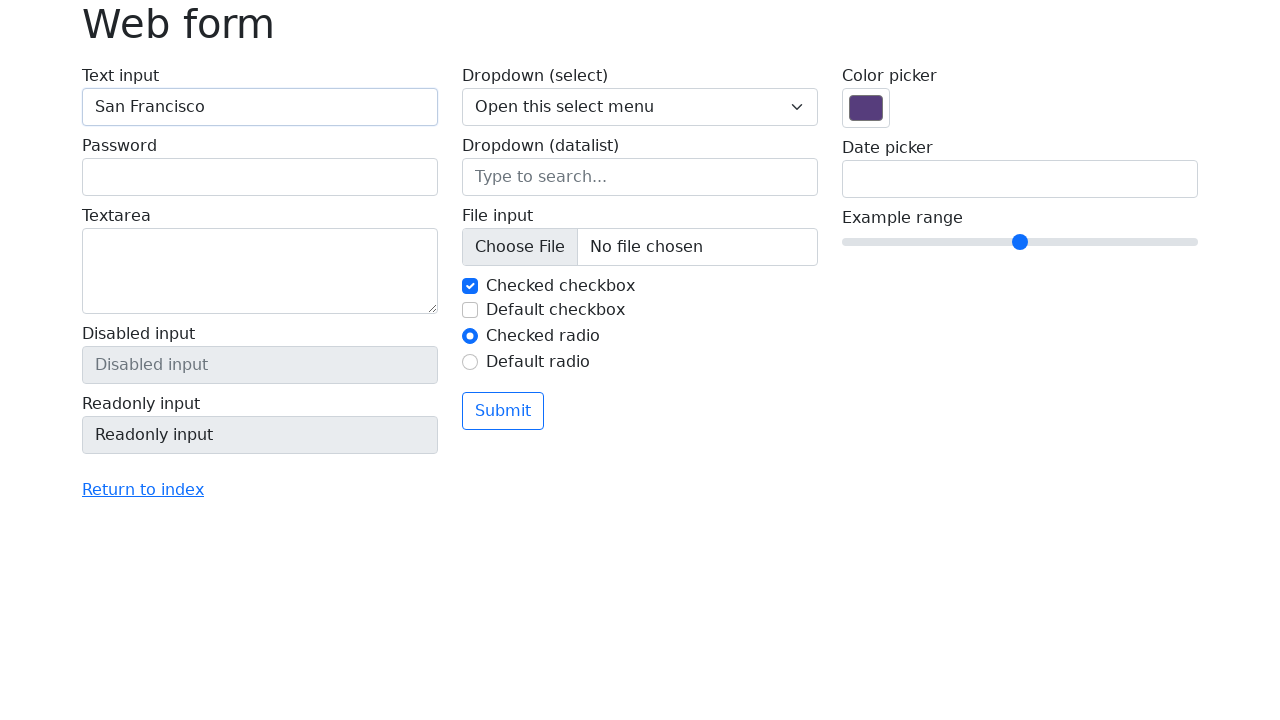

Filled zip code field with '94102' on input[name="my-password"]
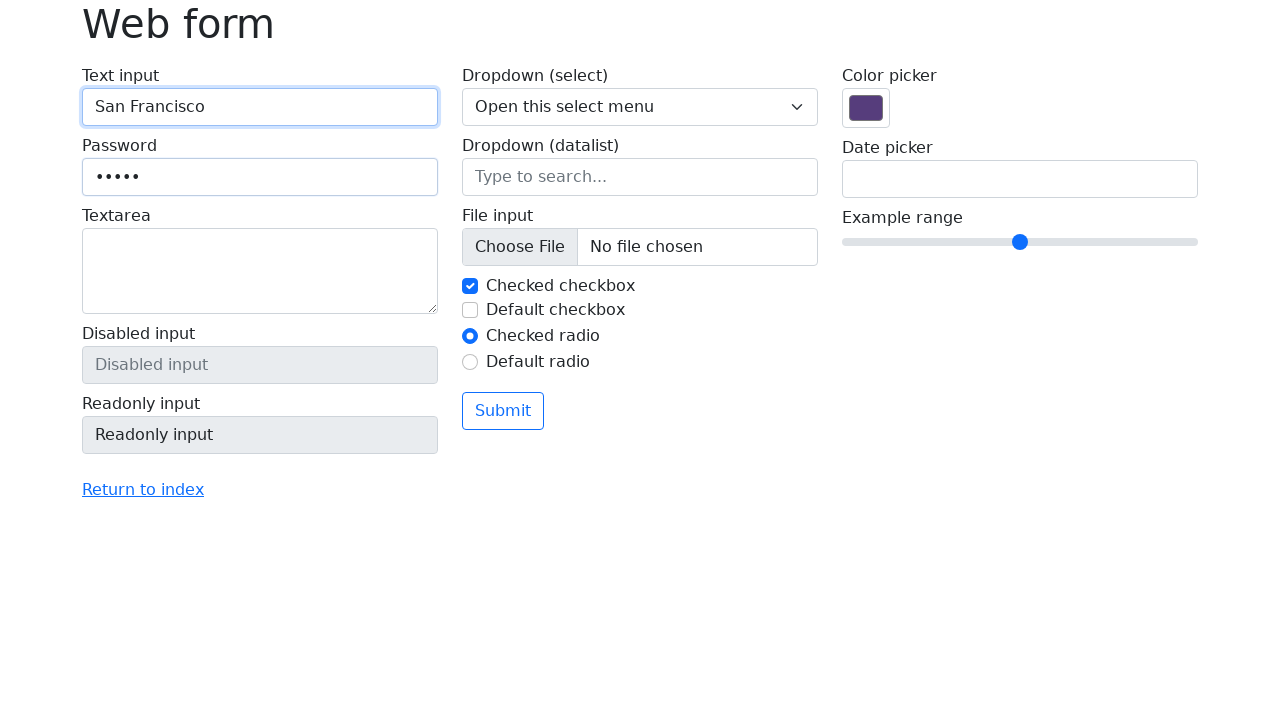

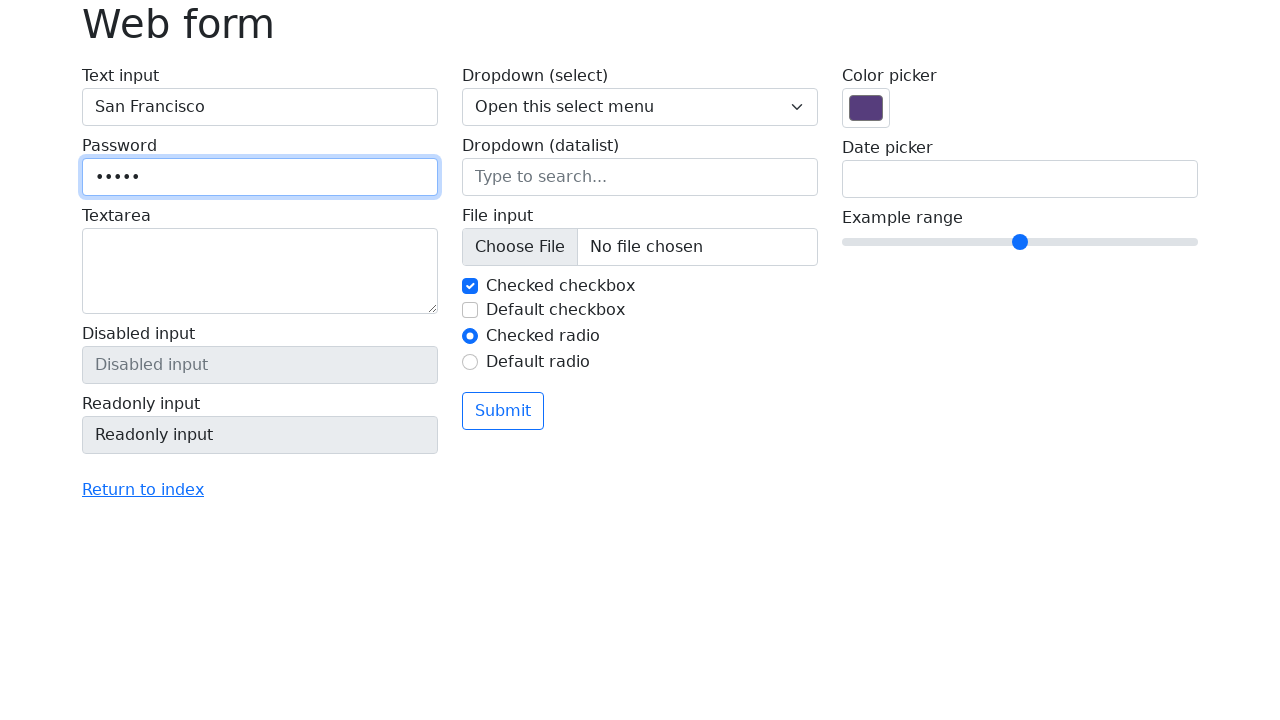